Navigates to Oracle Java archive downloads page and clicks on JDK download links using JavaScript execution

Starting URL: https://www.oracle.com/in/java/technologies/javase/javase8-archive-downloads.html

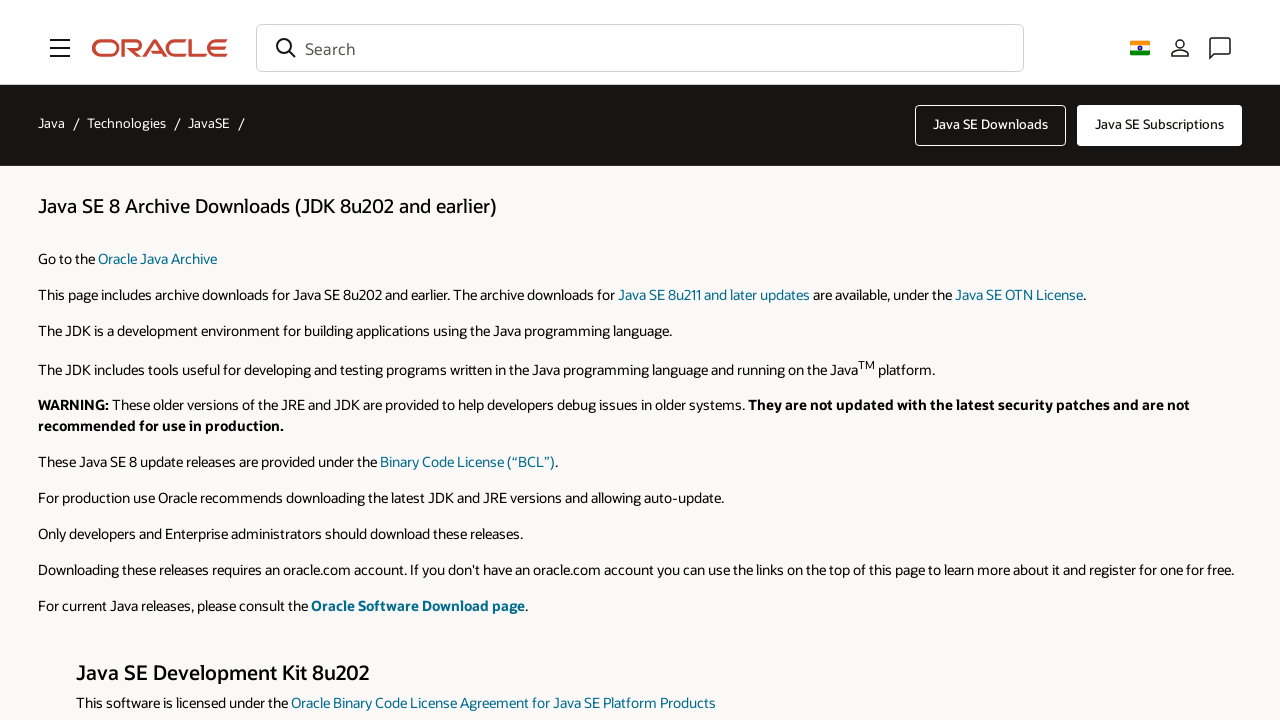

Clicked on JDK 8u202 Linux ARM32 VFP HFLT download link at (999, 360) on a:has-text('jdk-8u202-linux-arm32-vfp-hflt.tar.gz')
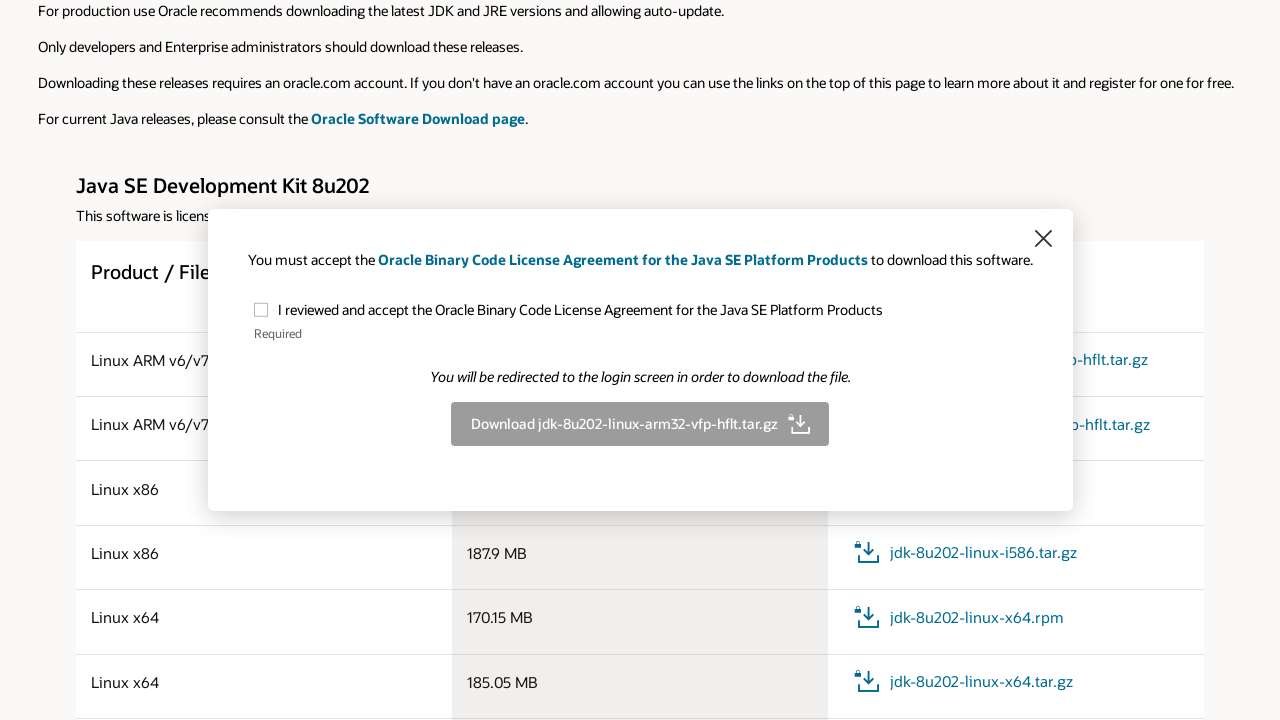

Waited 2 seconds for download button to be available
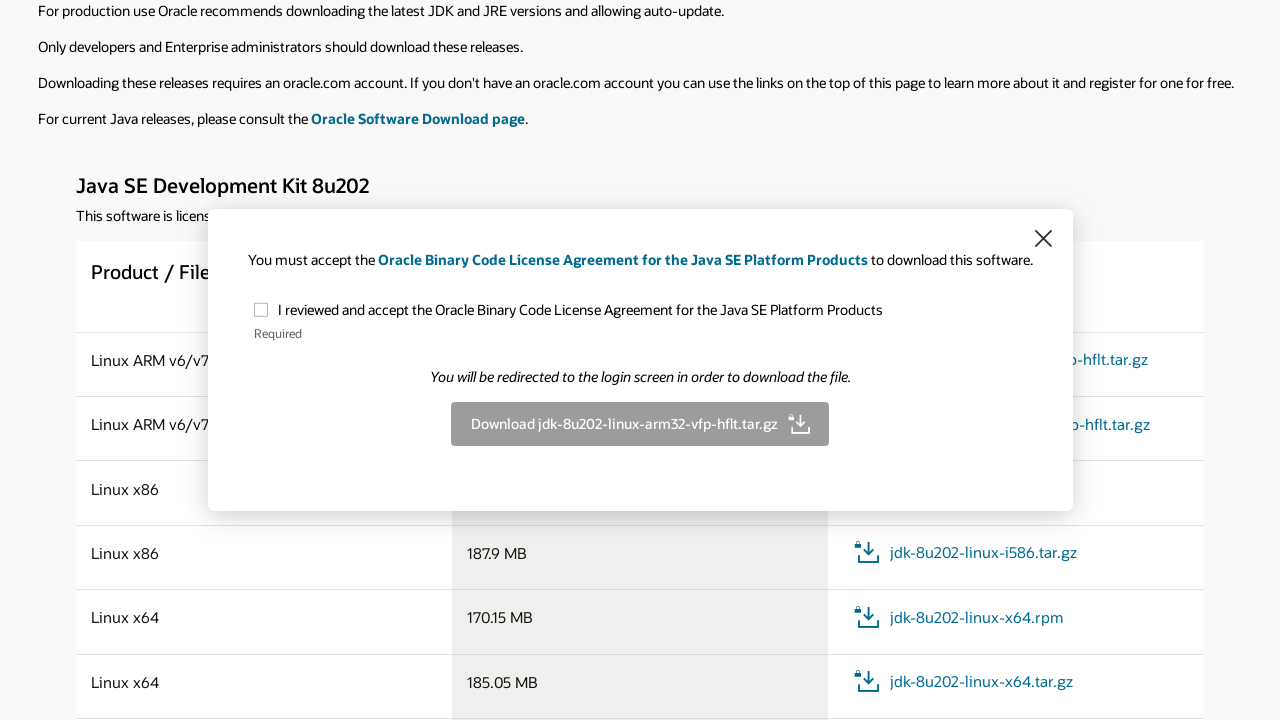

Located the download button for JDK 8u202 Linux ARM32 VFP HFLT
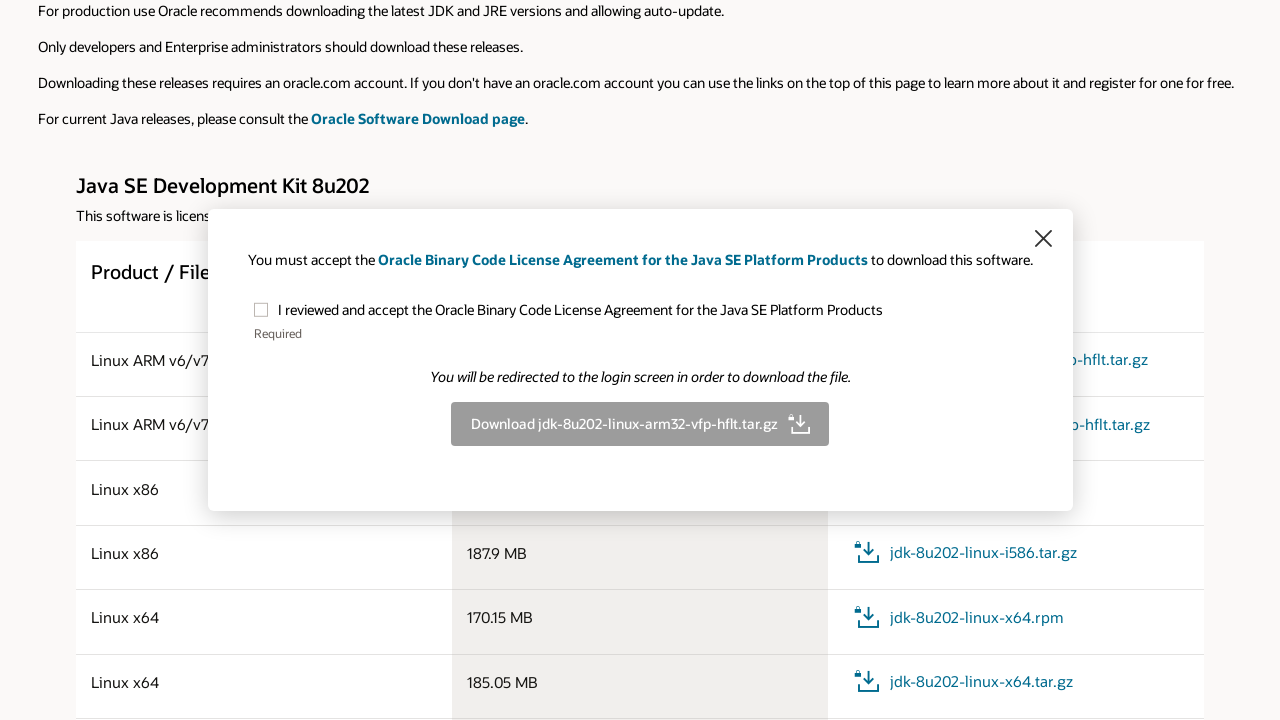

Executed JavaScript to click the download button
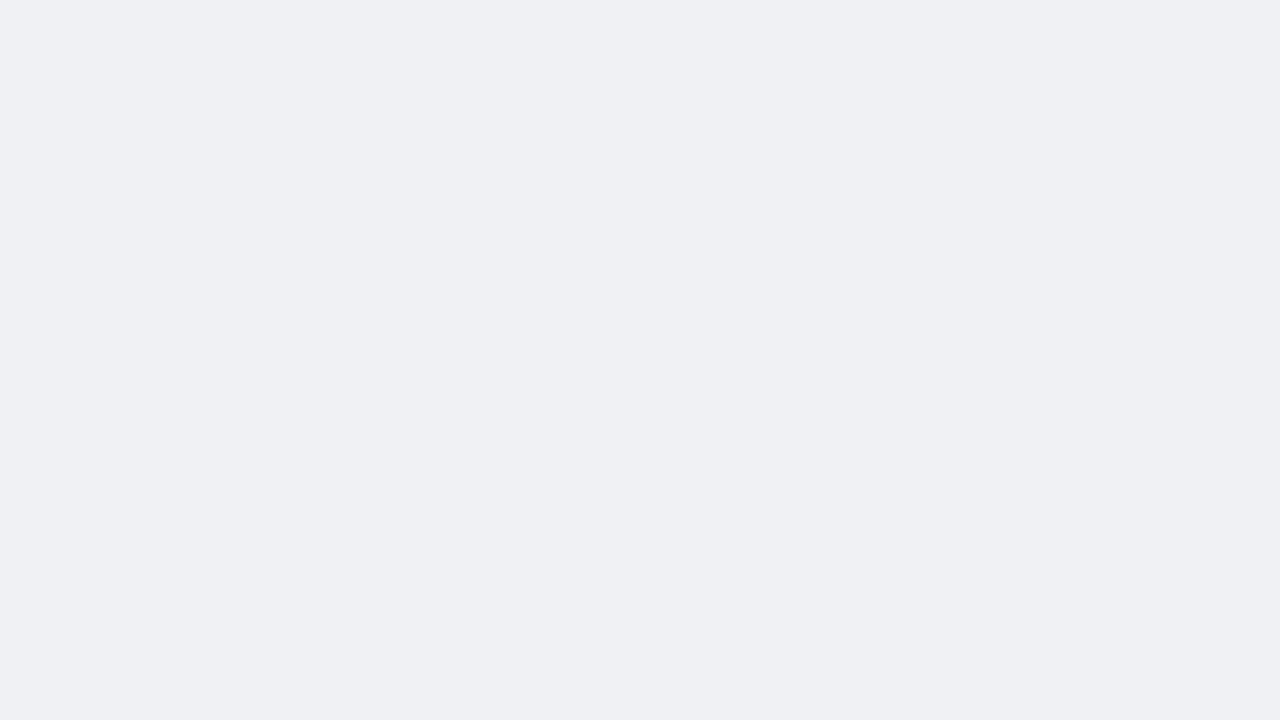

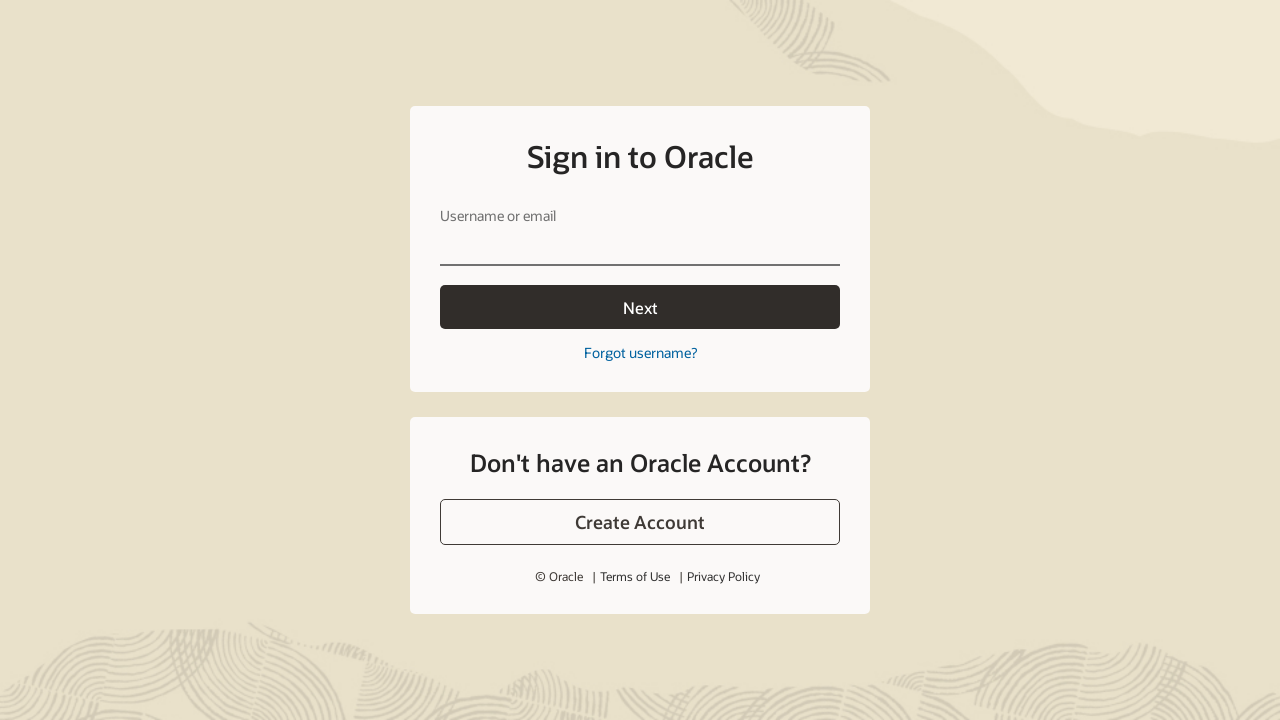